Tests a non-standard dropdown by clicking to open it and selecting an option from the expanded list

Starting URL: https://www.leafground.com/select.xhtml

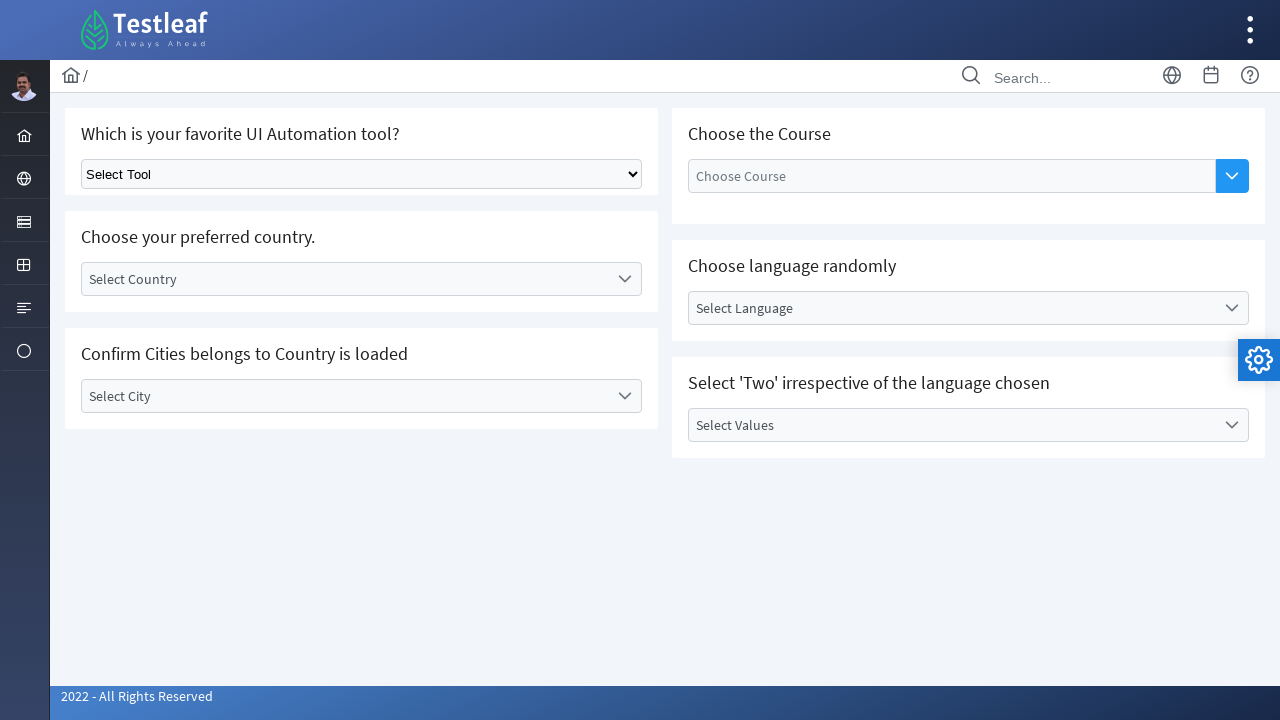

Clicked on non-standard dropdown to open it at (345, 279) on [id='j_idt87:country_label']
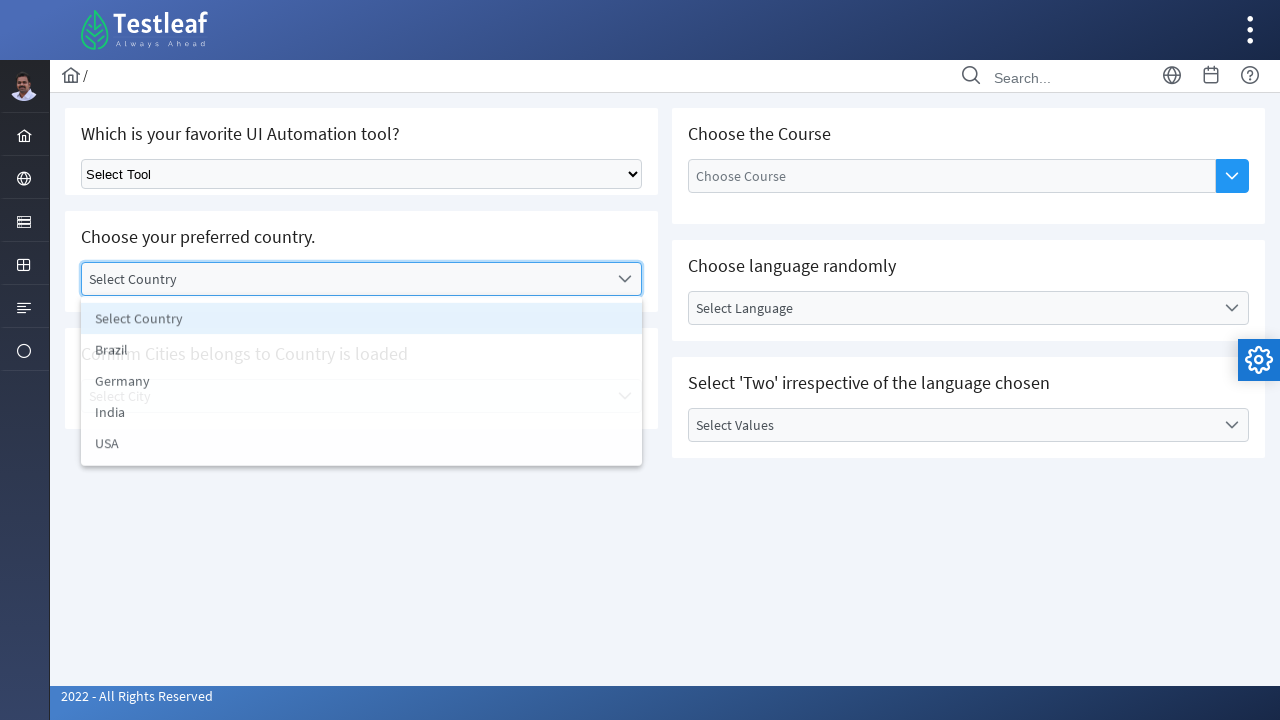

Selected option at index 3 from the expanded dropdown list at (362, 415) on [id='j_idt87:country_3']
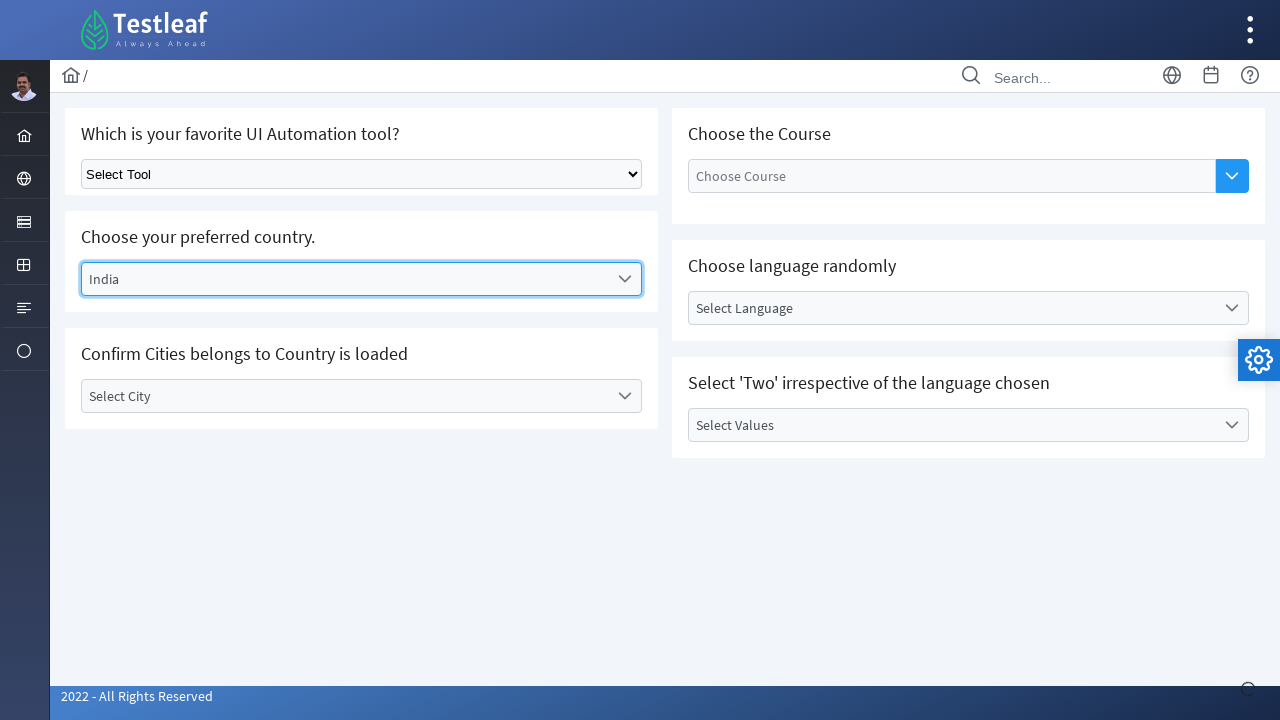

Waited for selection to complete
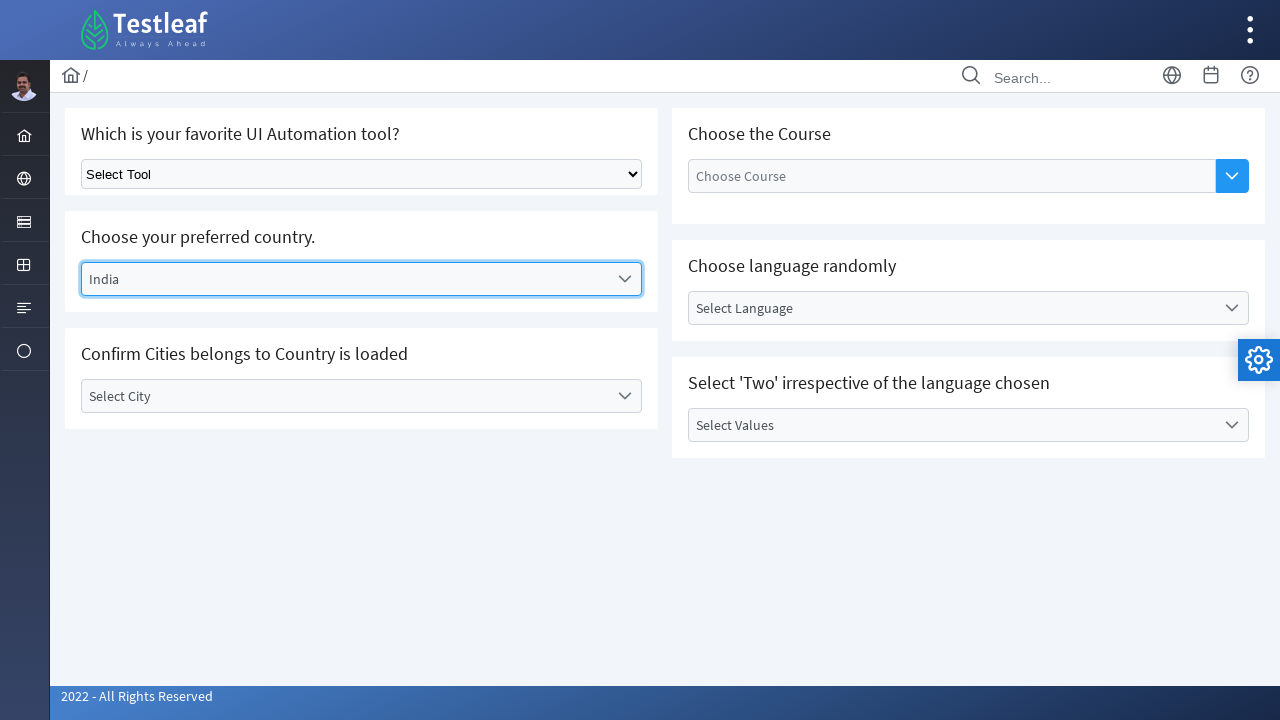

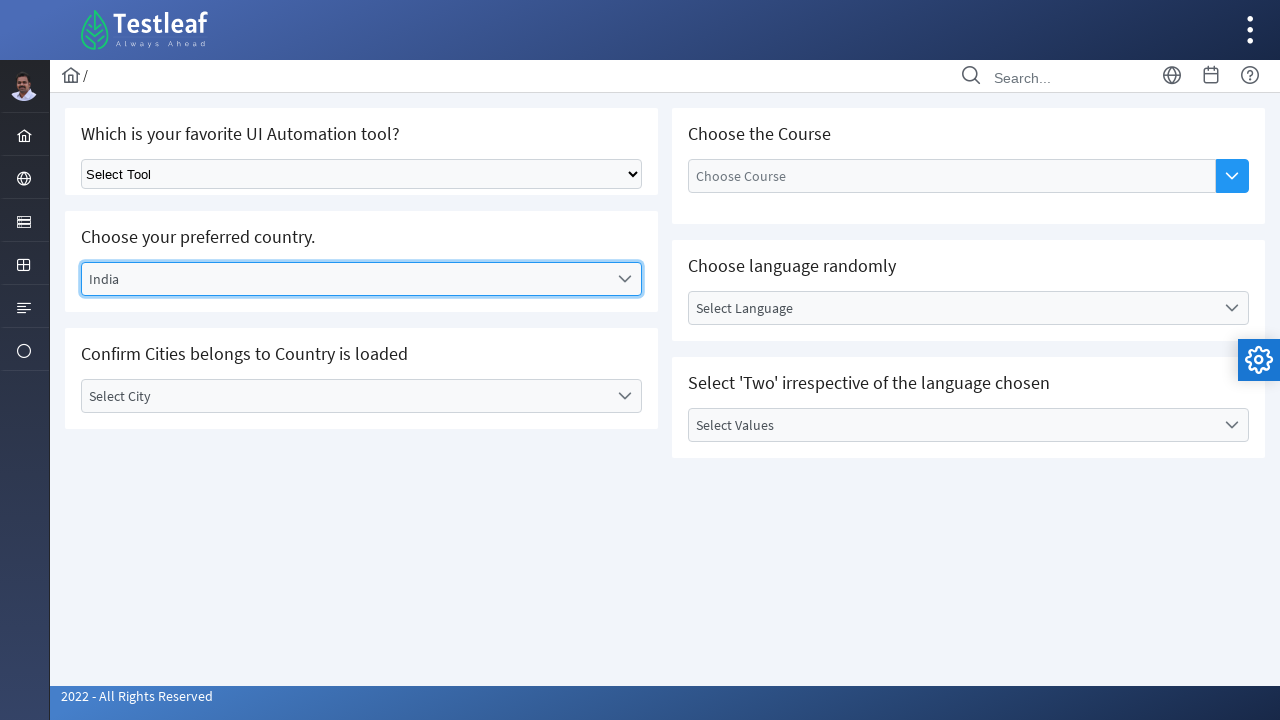